Tests product details navigation by clicking on a product figure to view its details page

Starting URL: https://demo.applitools.com/gridHackathonV2.html

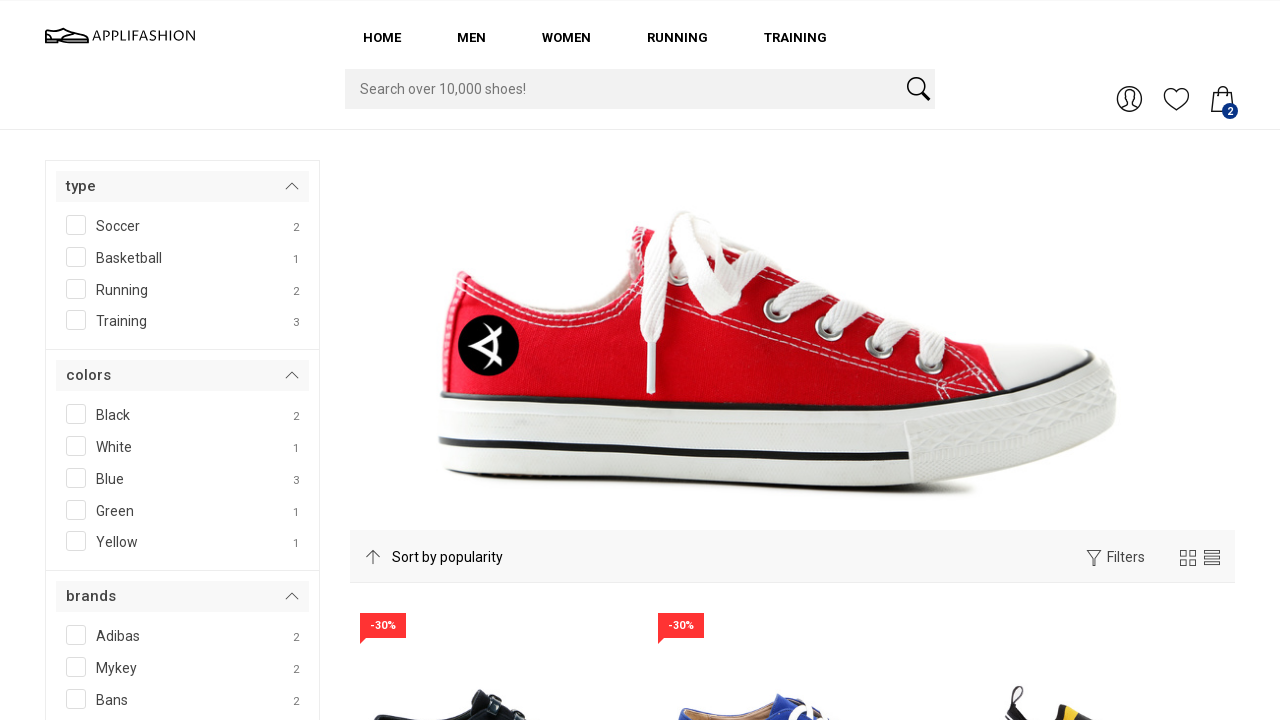

Clicked on product figure to navigate to product details page at (494, 576) on #FIGURE____214
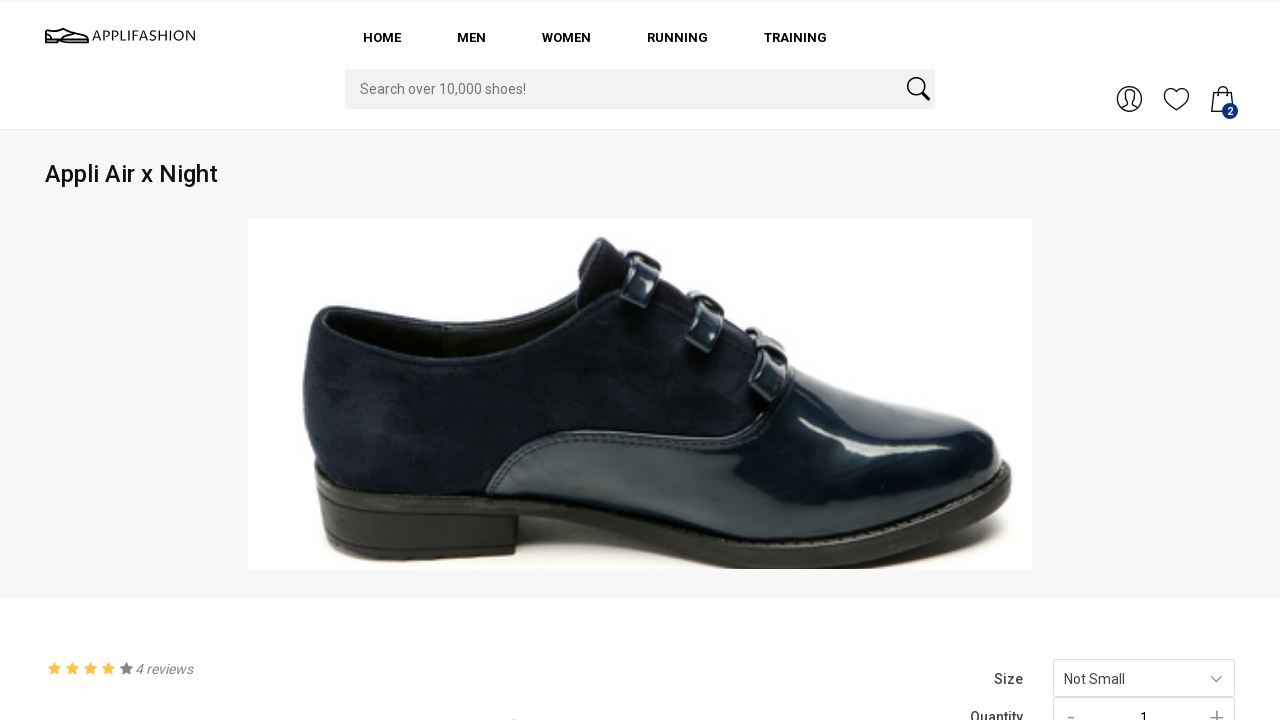

Product details page loaded successfully
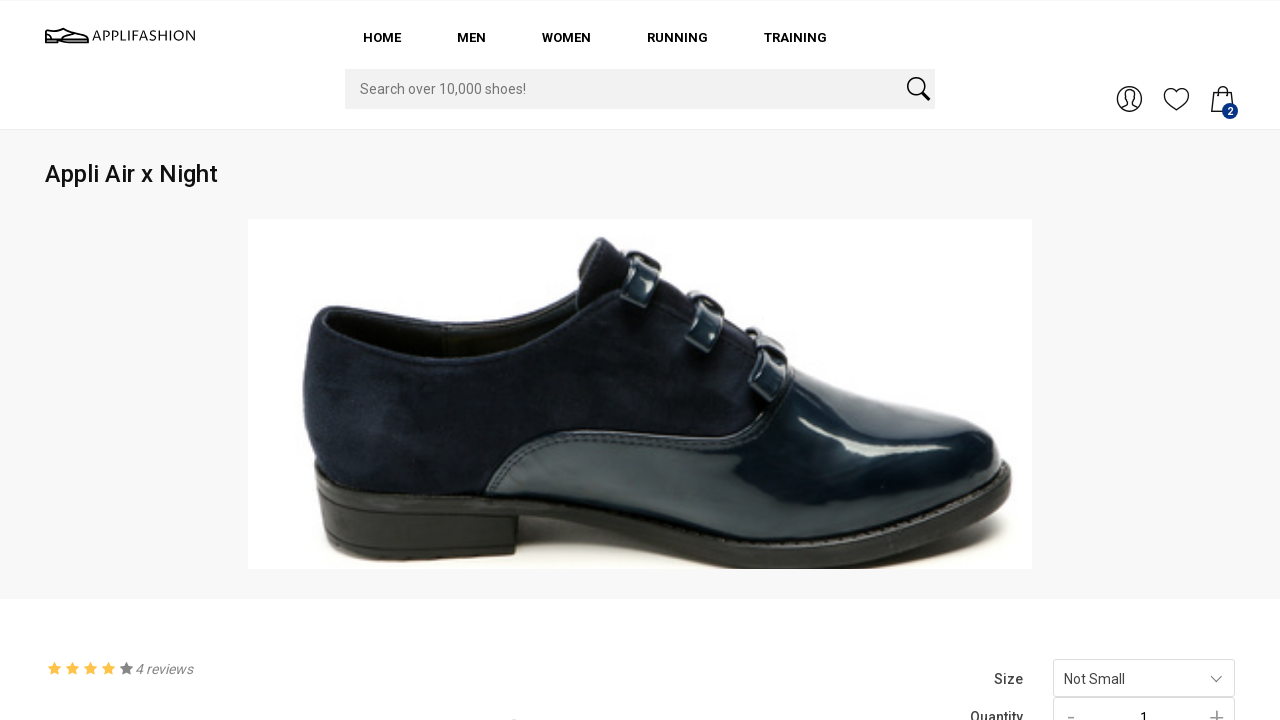

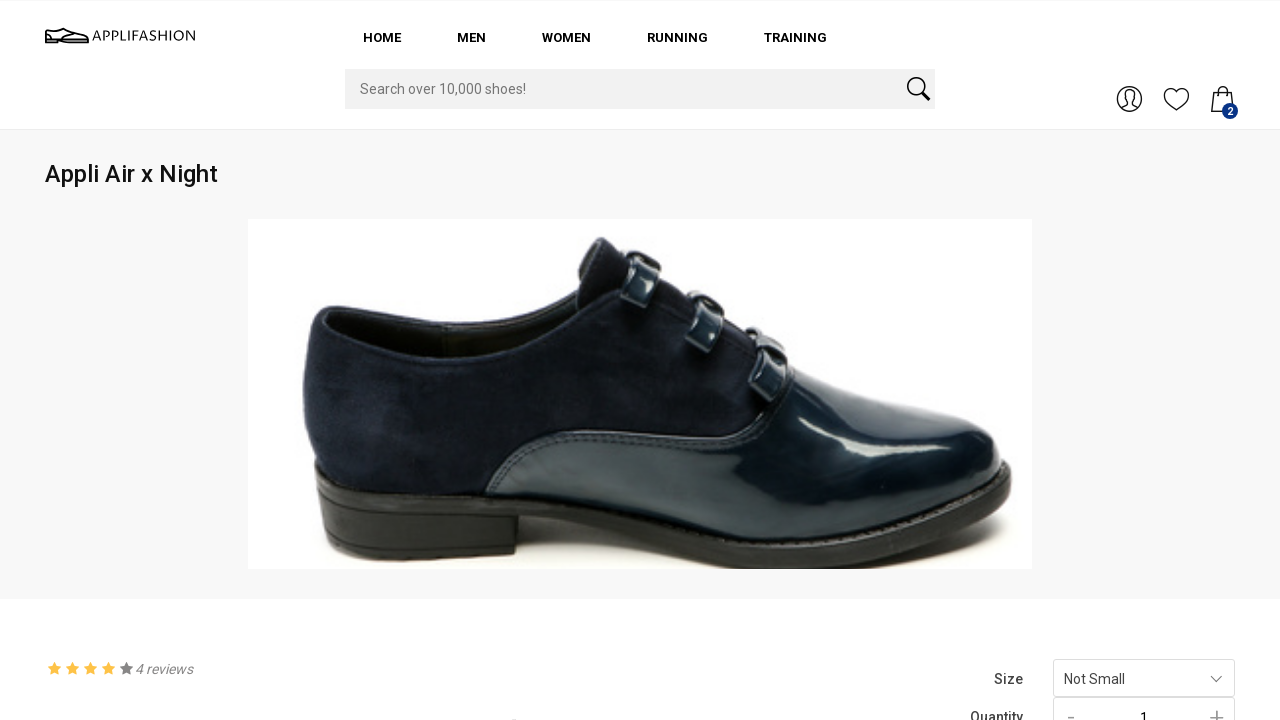